Tests the search functionality on the customers list by entering a search term and verifying filtered results.

Starting URL: https://www.globalsqa.com/angularJs-protractor/BankingProject/#/manager

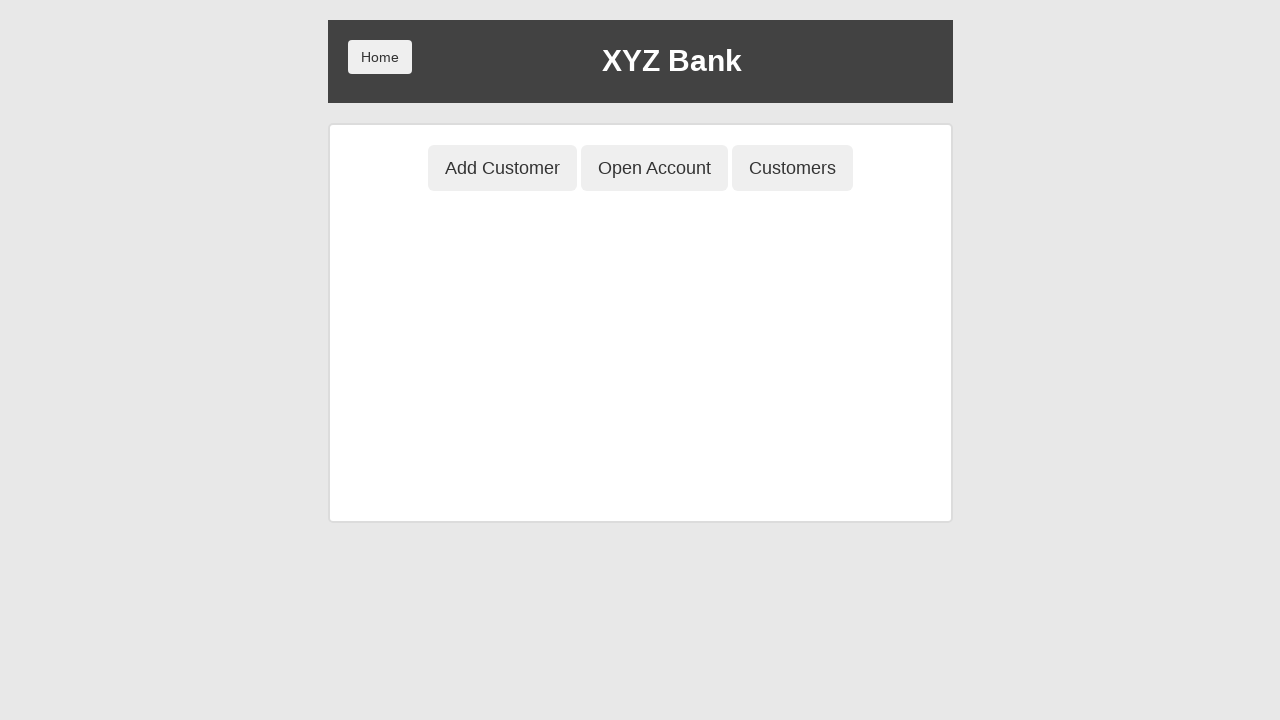

Clicked Customers tab to view customer list at (792, 168) on button[ng-class='btnClass3']
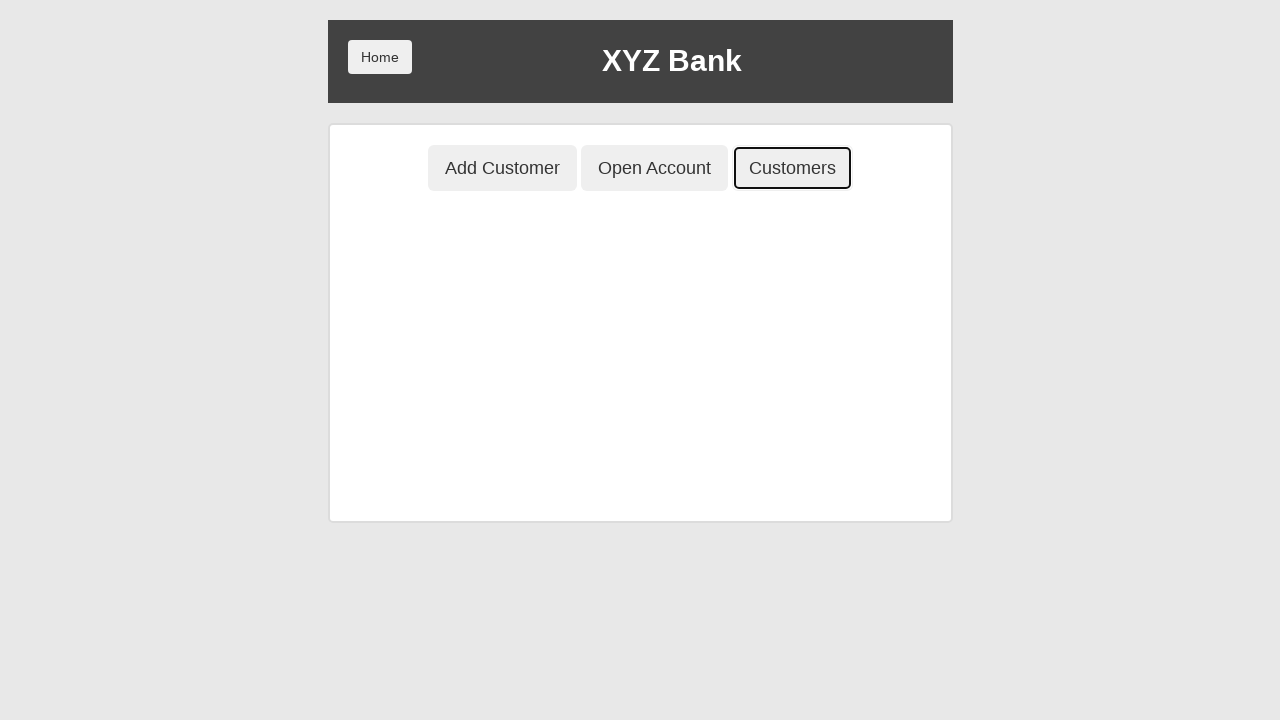

Customer table loaded
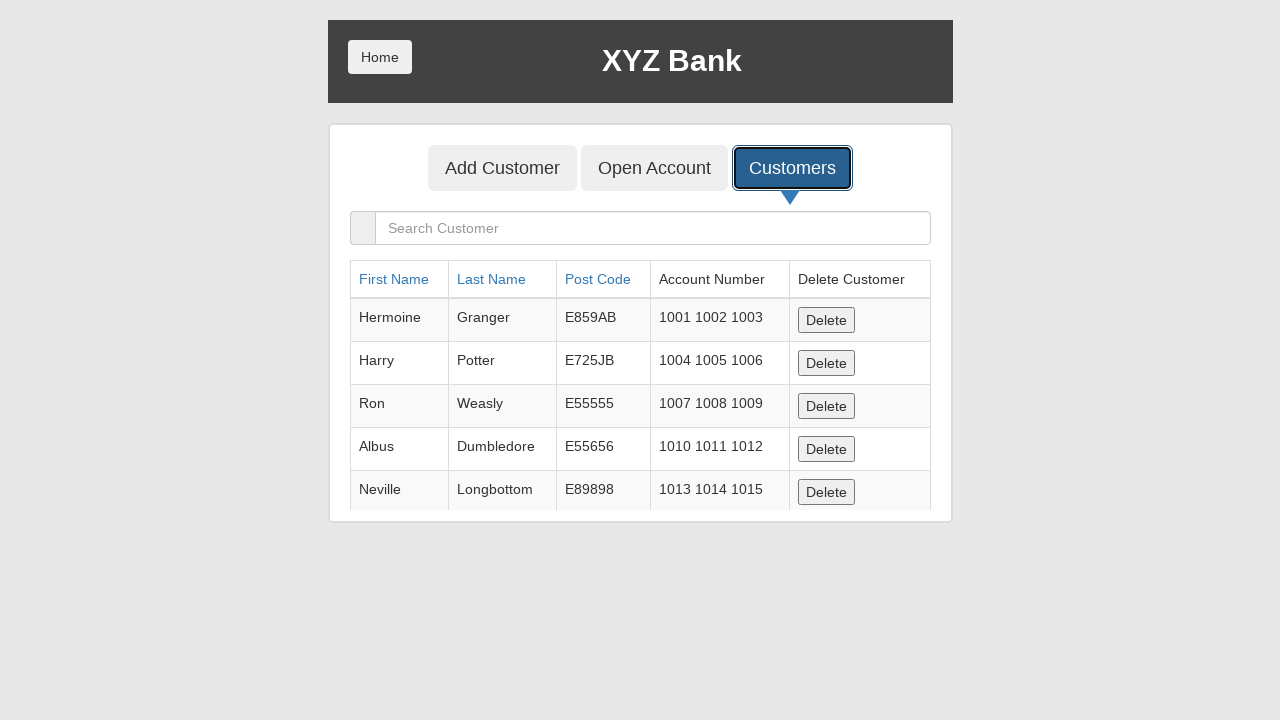

Entered search term 'Hermoine' in customer search box on input[ng-model='searchCustomer']
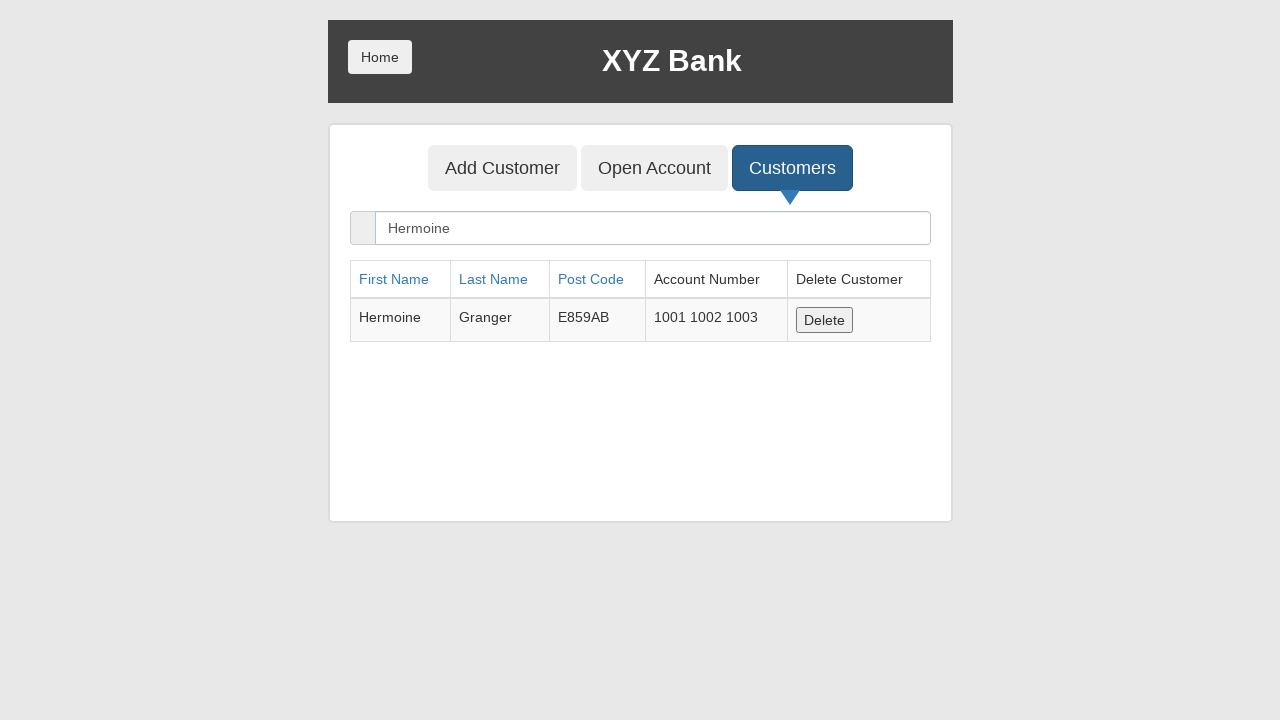

Waited for filtered search results to appear
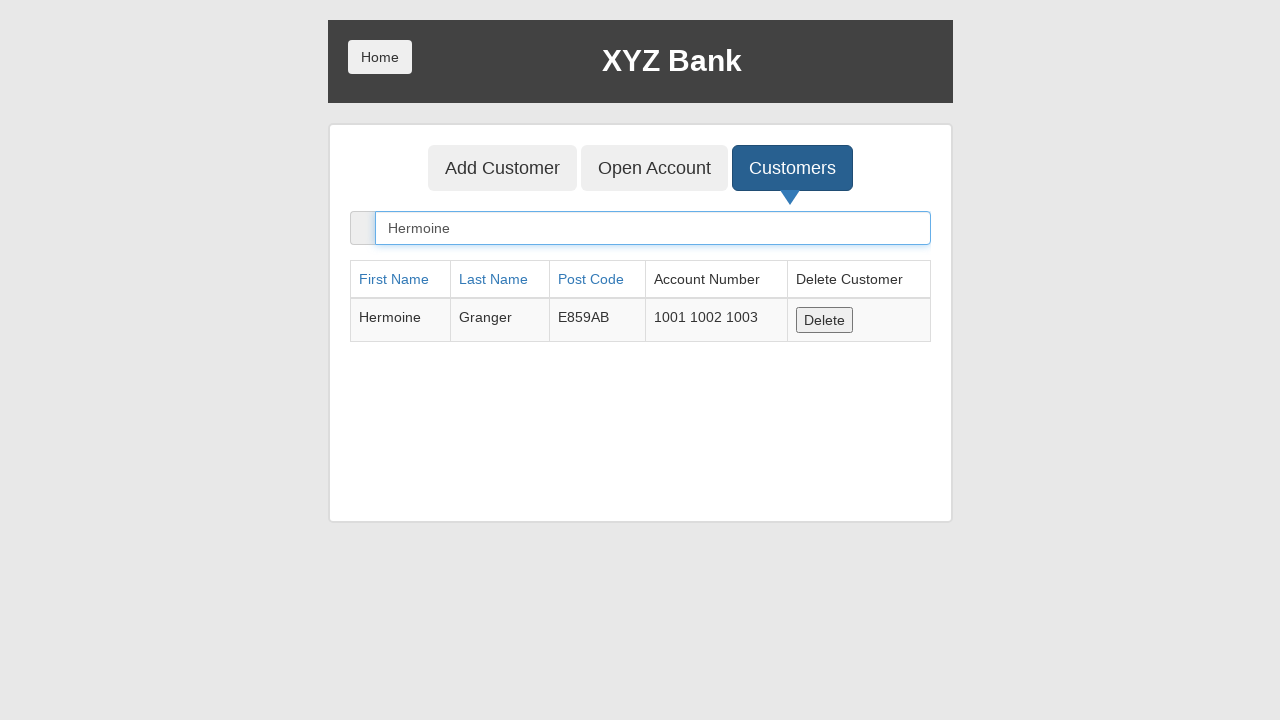

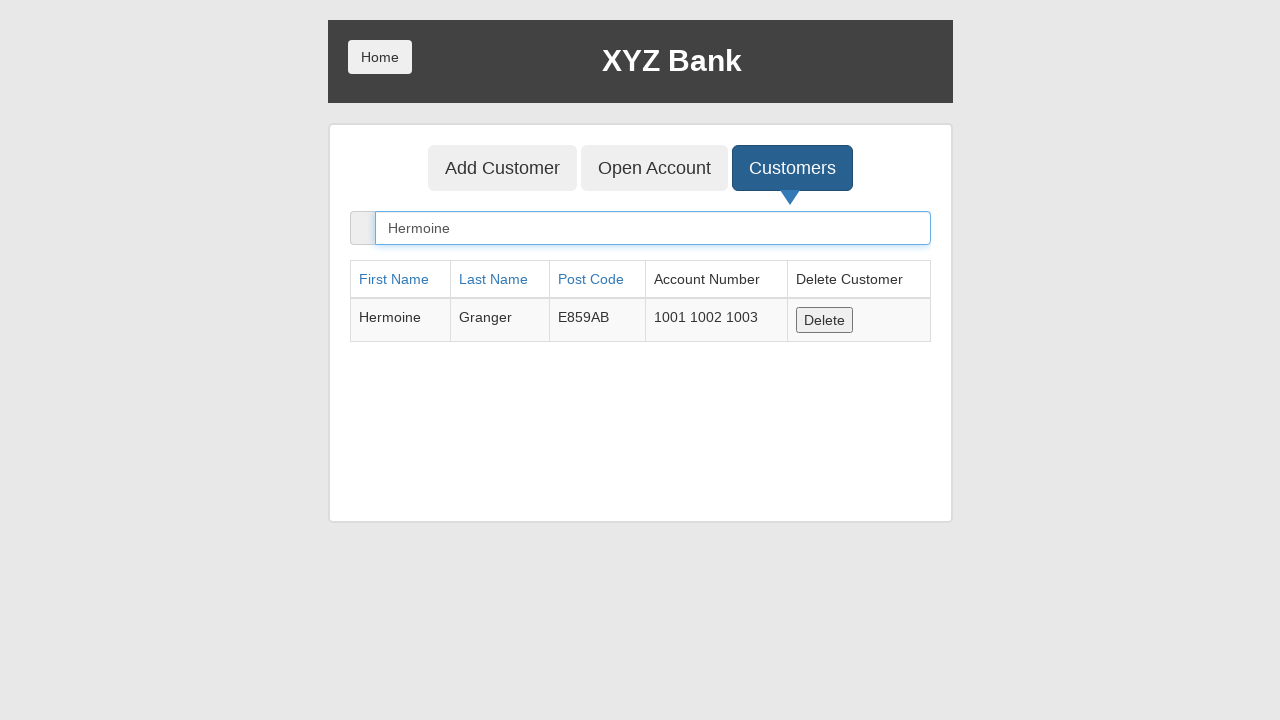